Tests addition functionality on an online calculator by entering -234234 + 345345 and verifying the result

Starting URL: https://www.calculator.net/

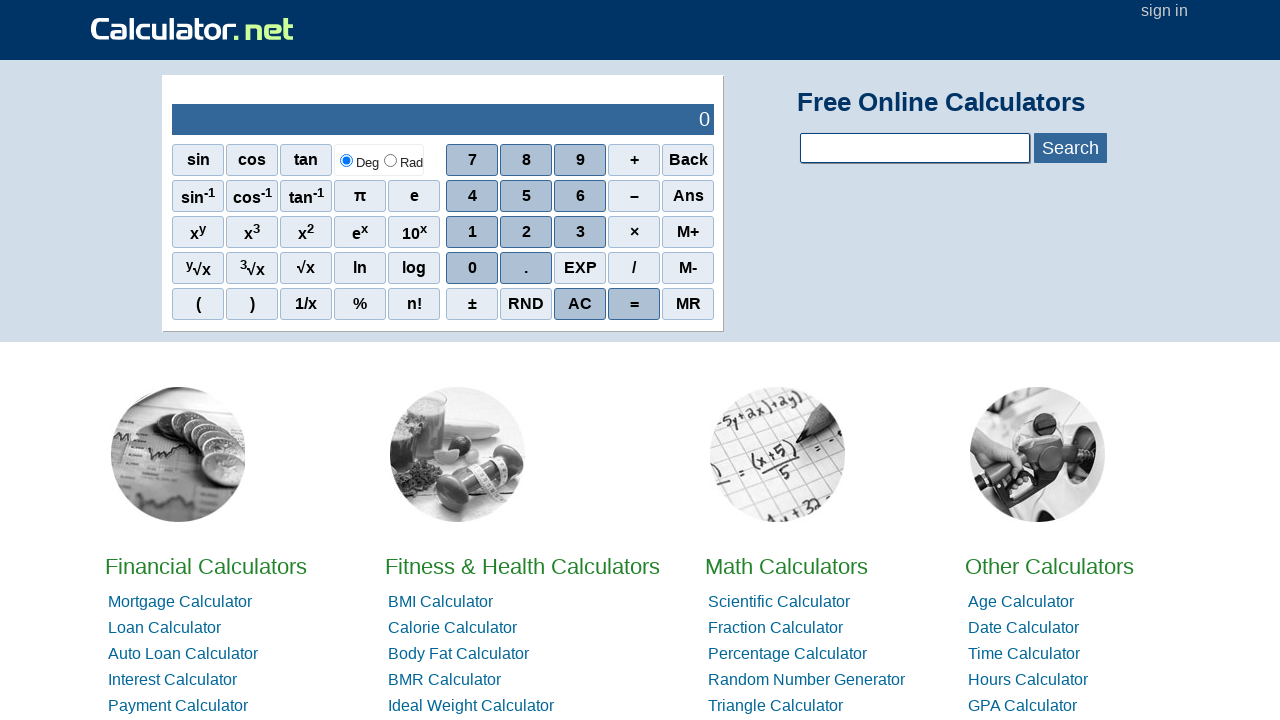

Clicked negative sign button at (634, 196) on xpath=//span[text()='–']
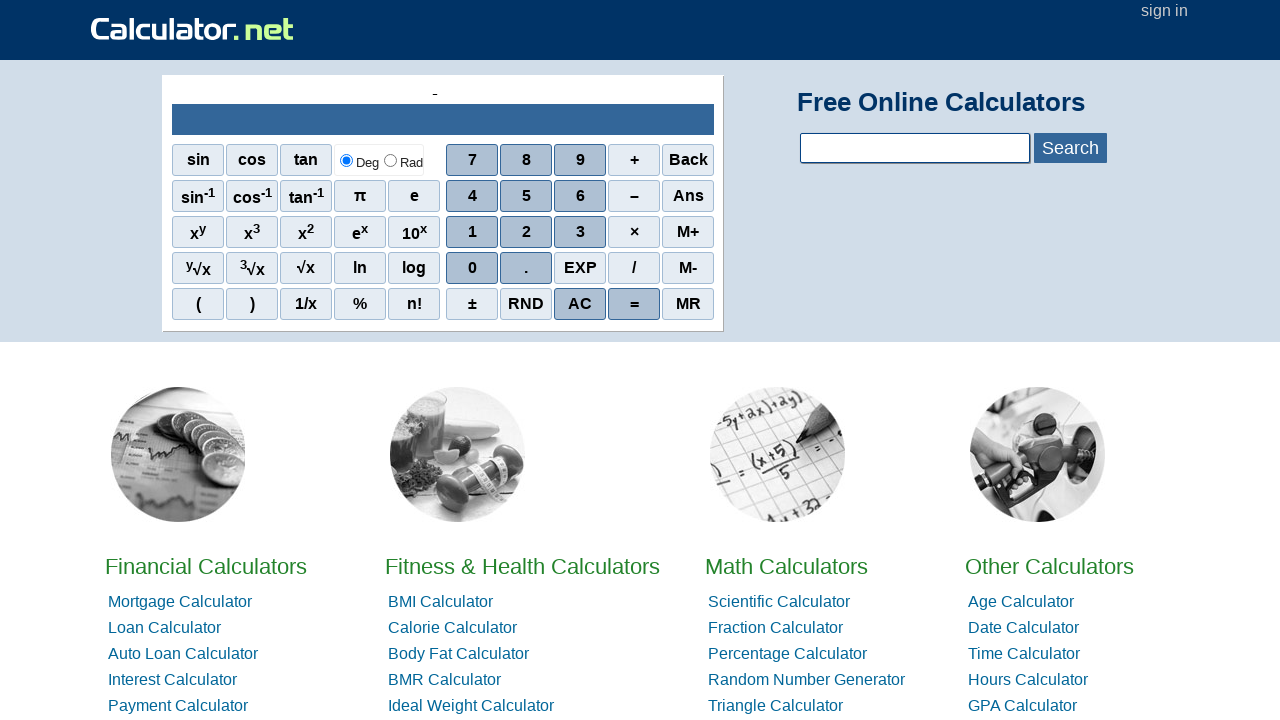

Clicked digit 2 at (526, 232) on xpath=//span[@onclick='r(2)']
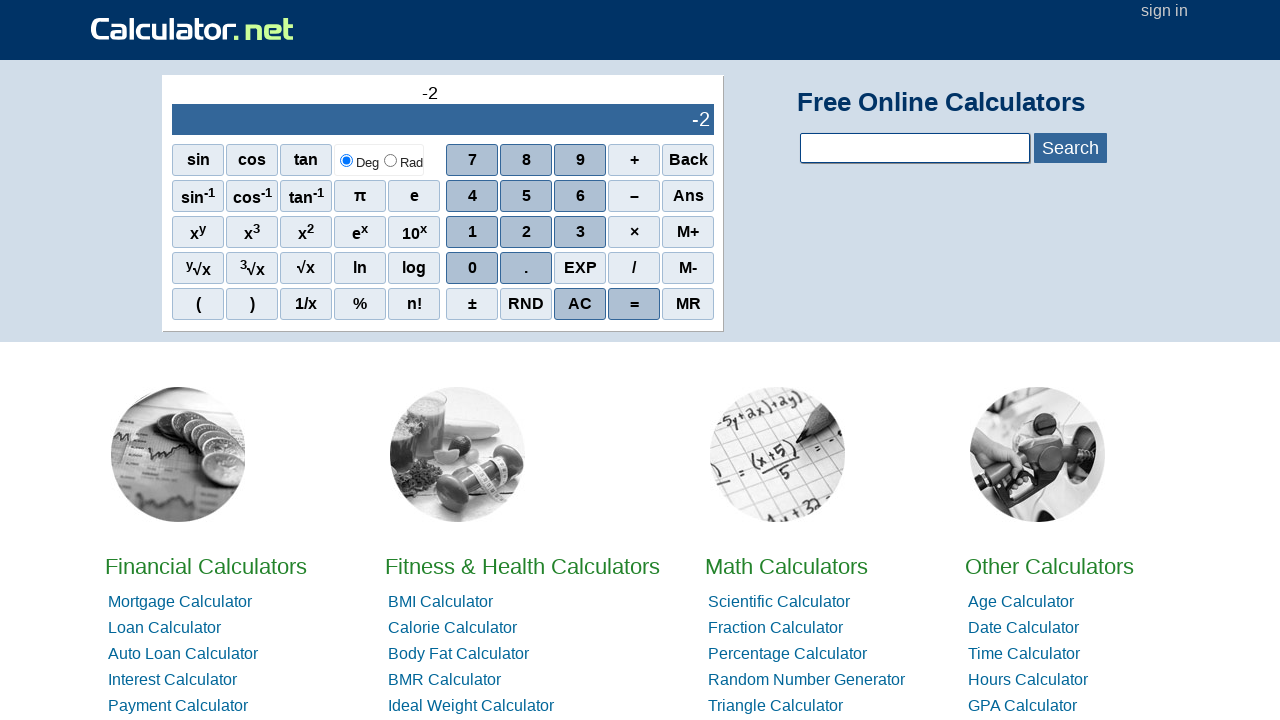

Clicked digit 3 at (580, 232) on xpath=//span[@onclick='r(3)']
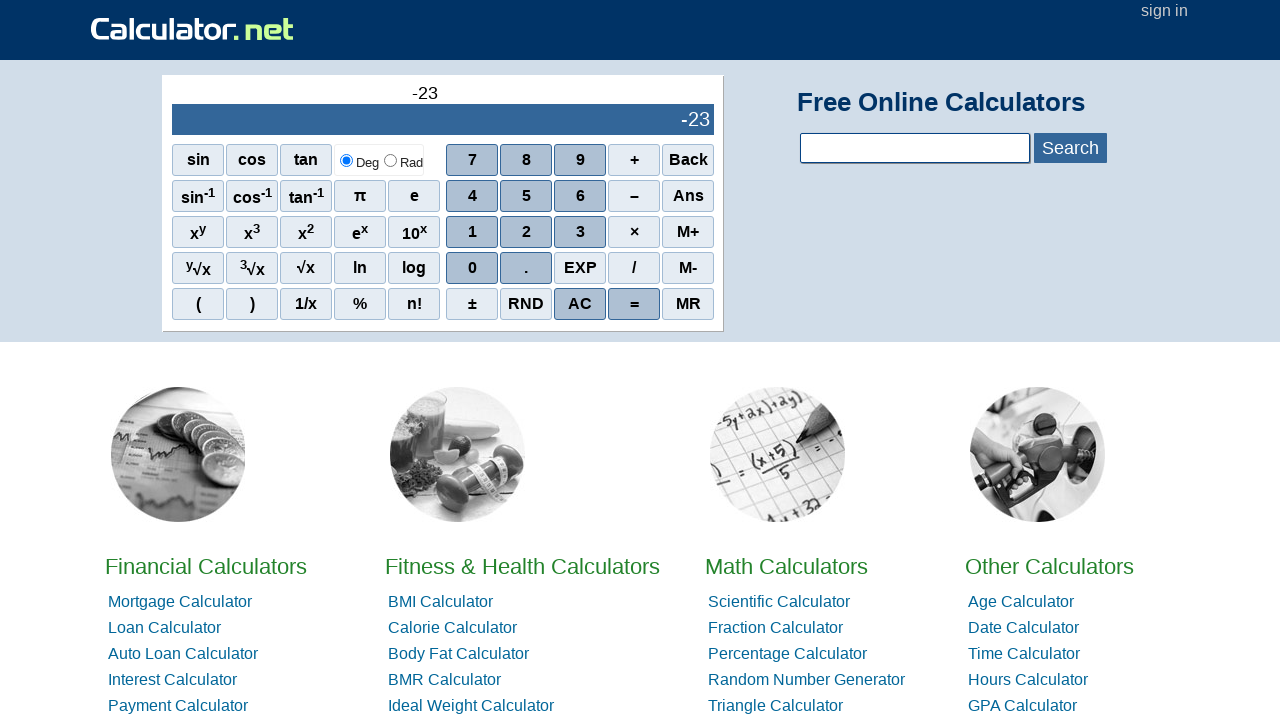

Clicked digit 4 at (472, 196) on xpath=//span[@onclick='r(4)']
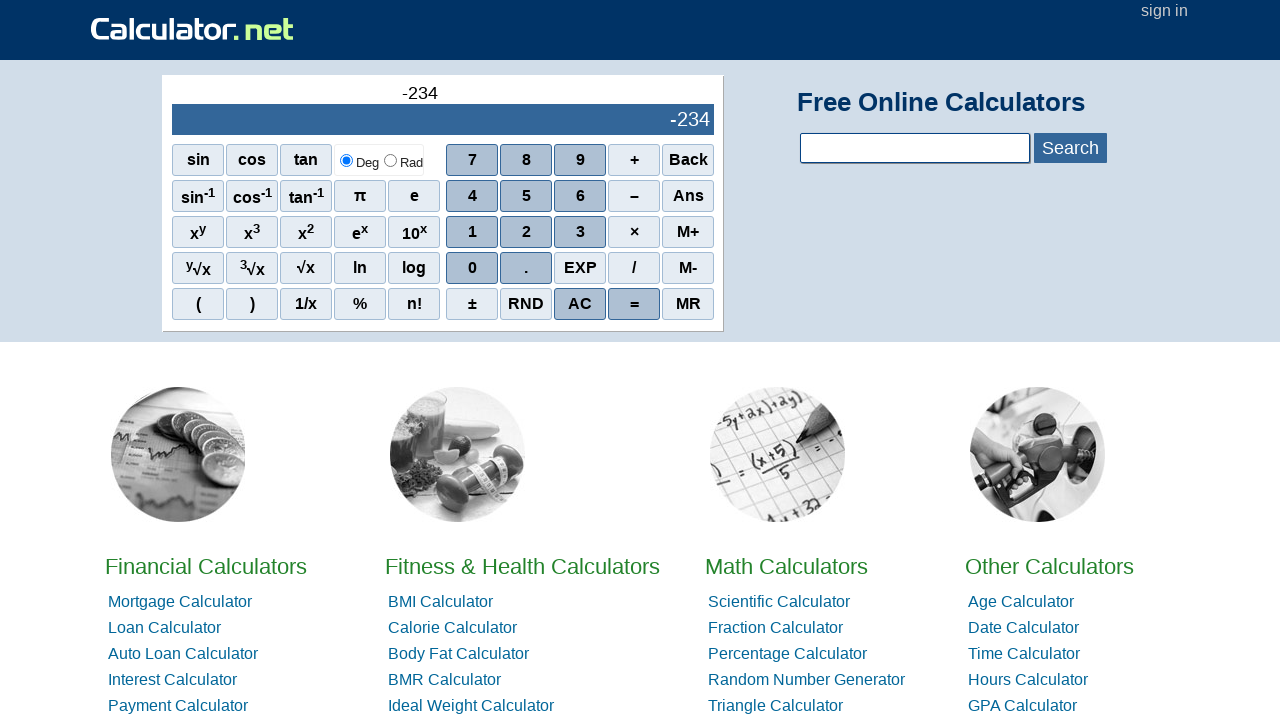

Clicked digit 2 at (526, 232) on xpath=//span[@onclick='r(2)']
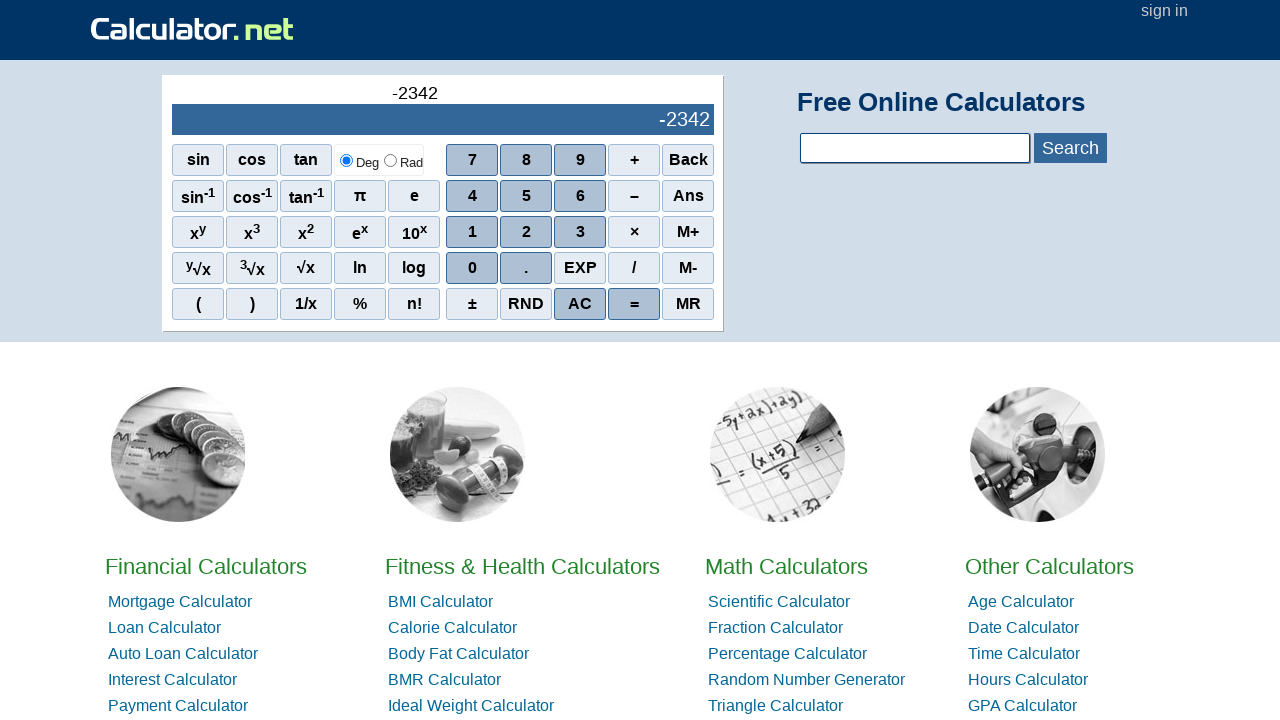

Clicked digit 3 at (580, 232) on xpath=//span[@onclick='r(3)']
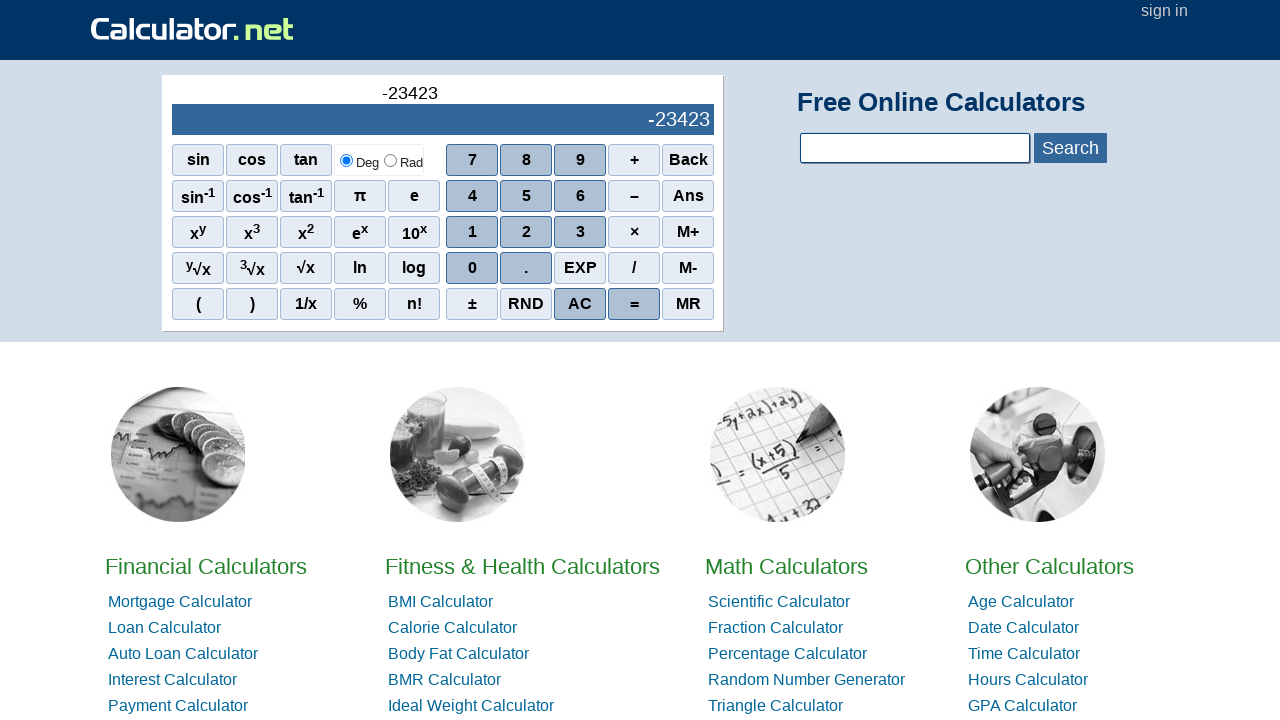

Clicked digit 4 to complete -234234 at (472, 196) on xpath=//span[@onclick='r(4)']
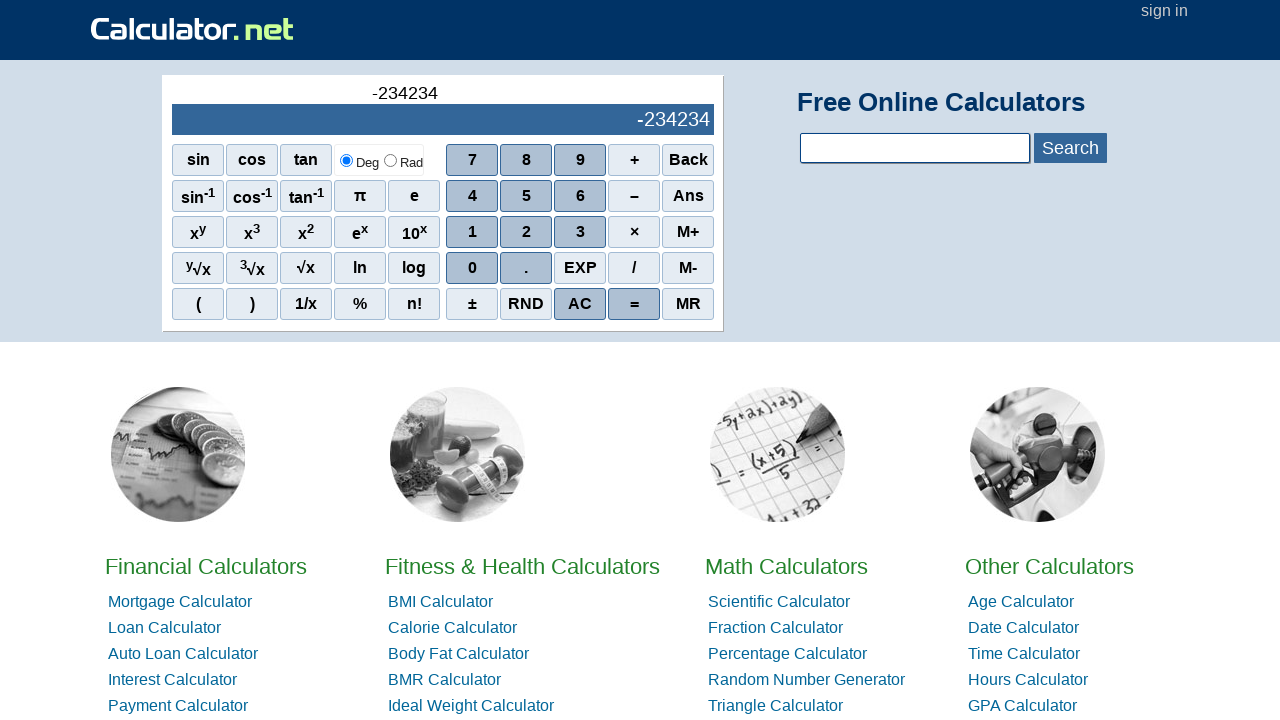

Clicked addition operator at (634, 160) on xpath=//span[text()='+']
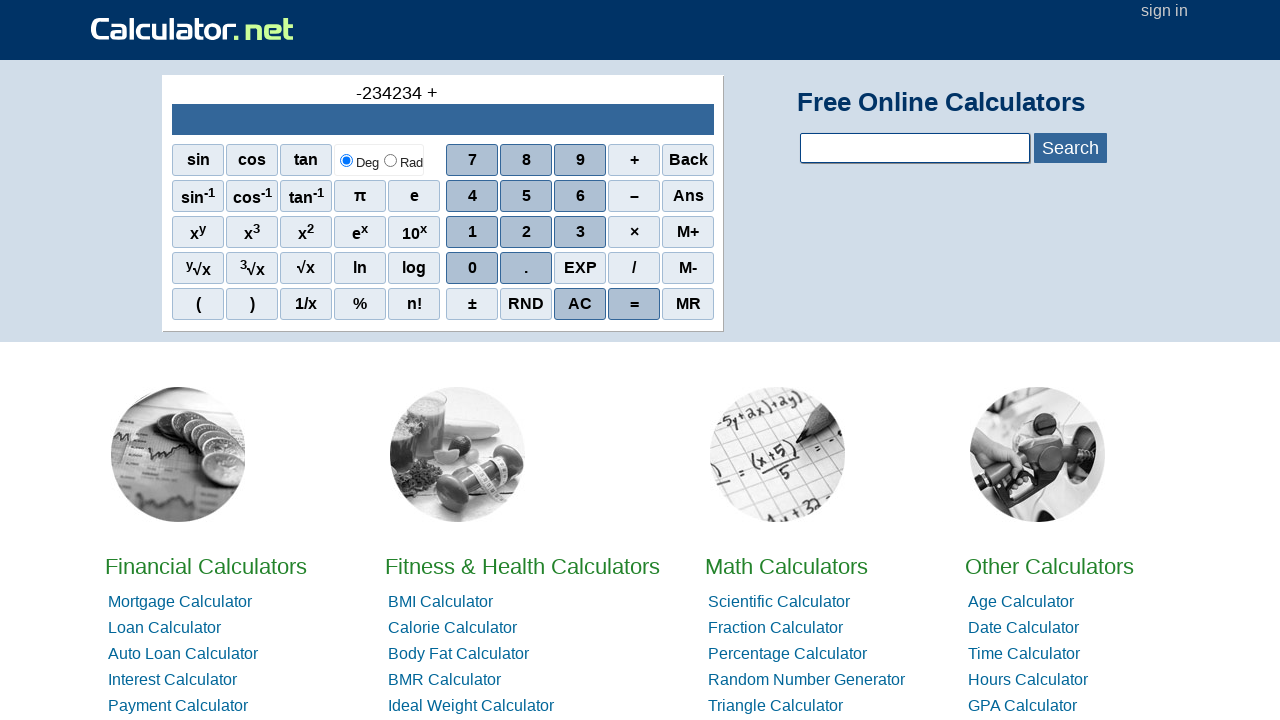

Clicked digit 3 at (580, 232) on xpath=//span[@onclick='r(3)']
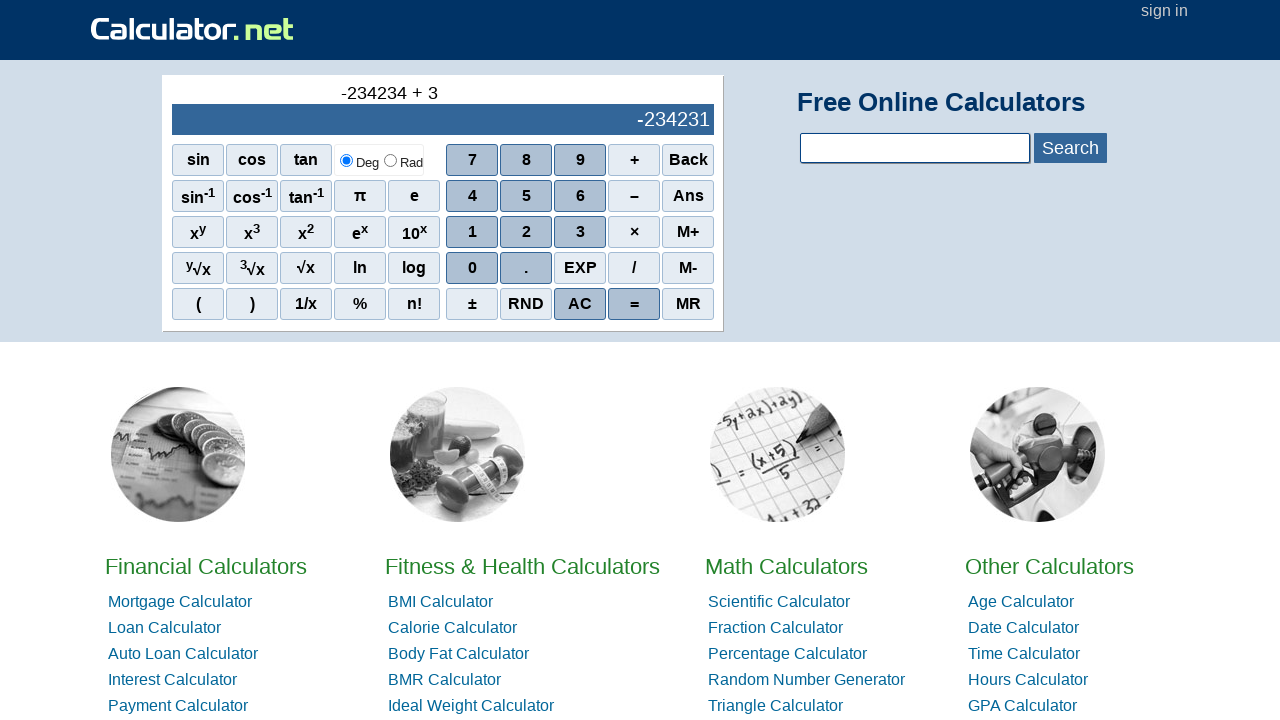

Clicked digit 4 at (472, 196) on xpath=//span[@onclick='r(4)']
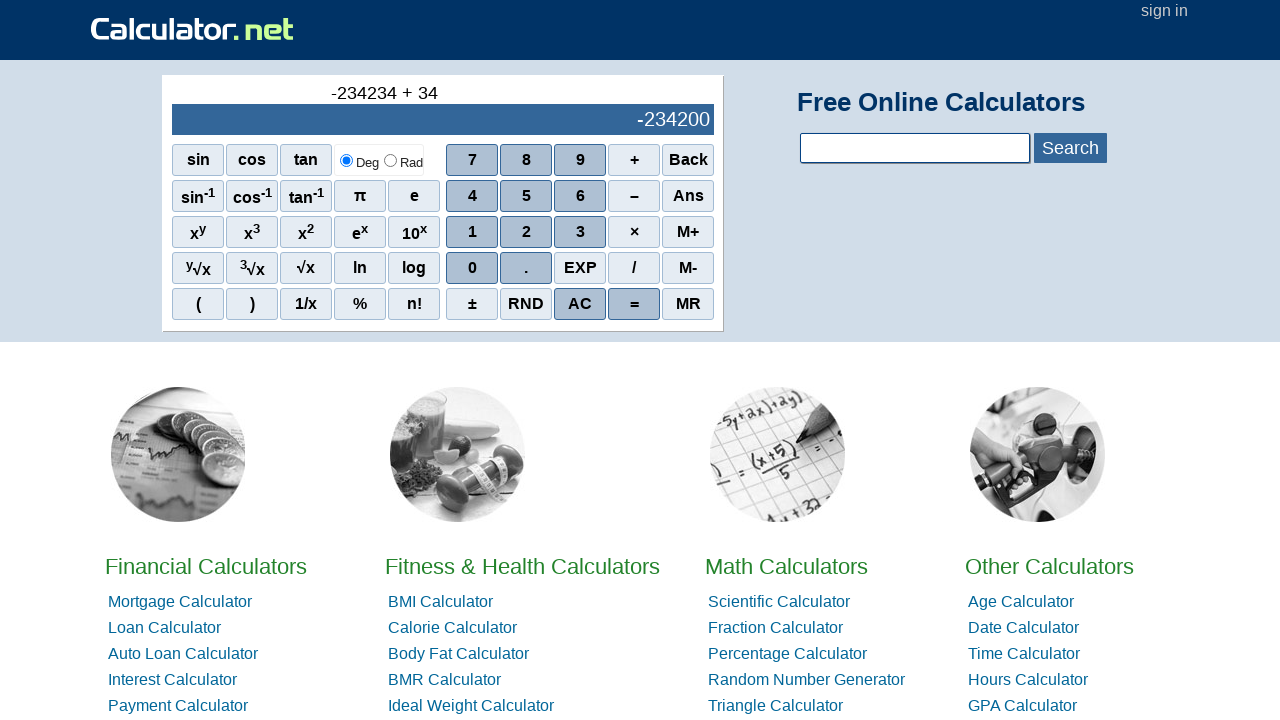

Clicked digit 5 at (526, 196) on xpath=//span[@onclick='r(5)']
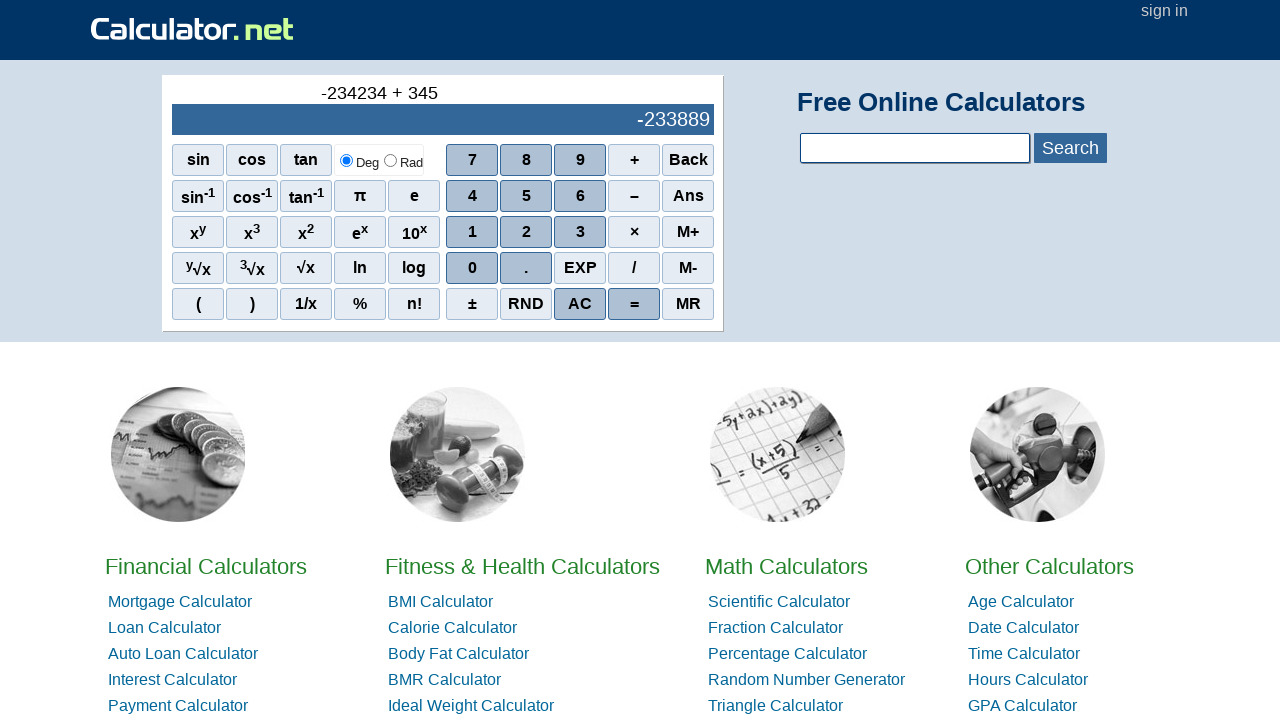

Clicked digit 3 at (580, 232) on xpath=//span[@onclick='r(3)']
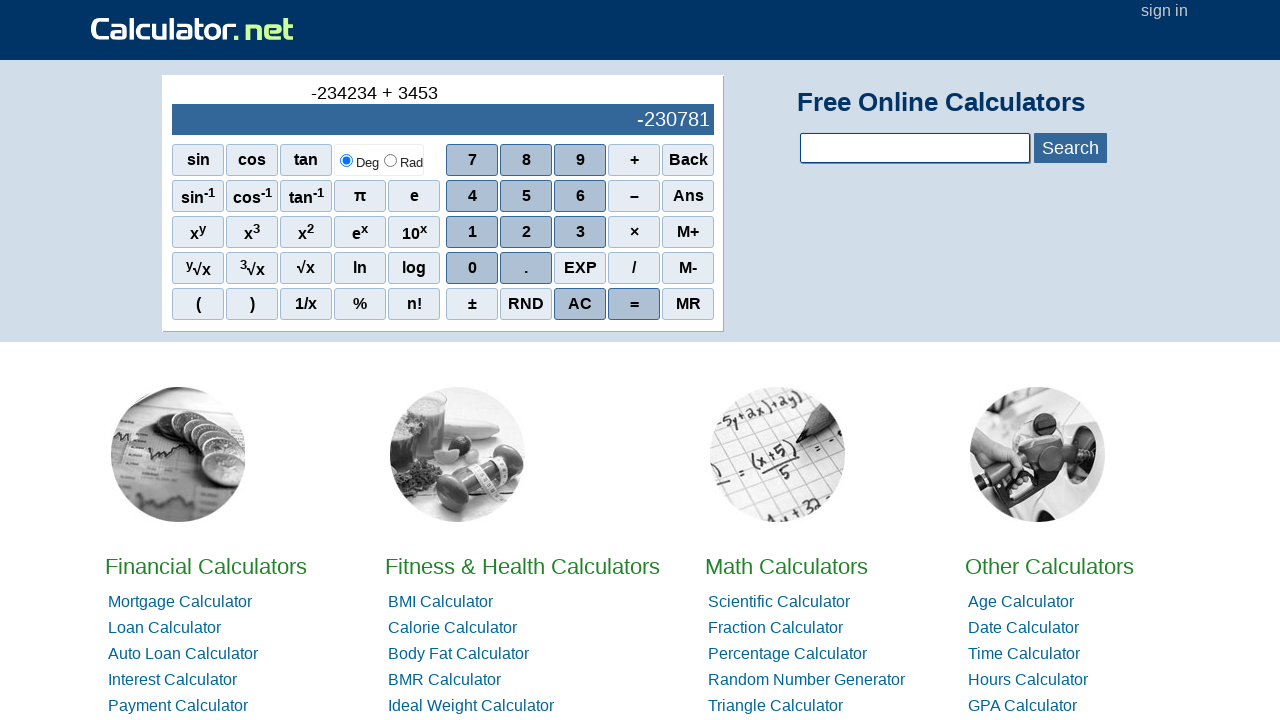

Clicked digit 4 at (472, 196) on xpath=//span[@onclick='r(4)']
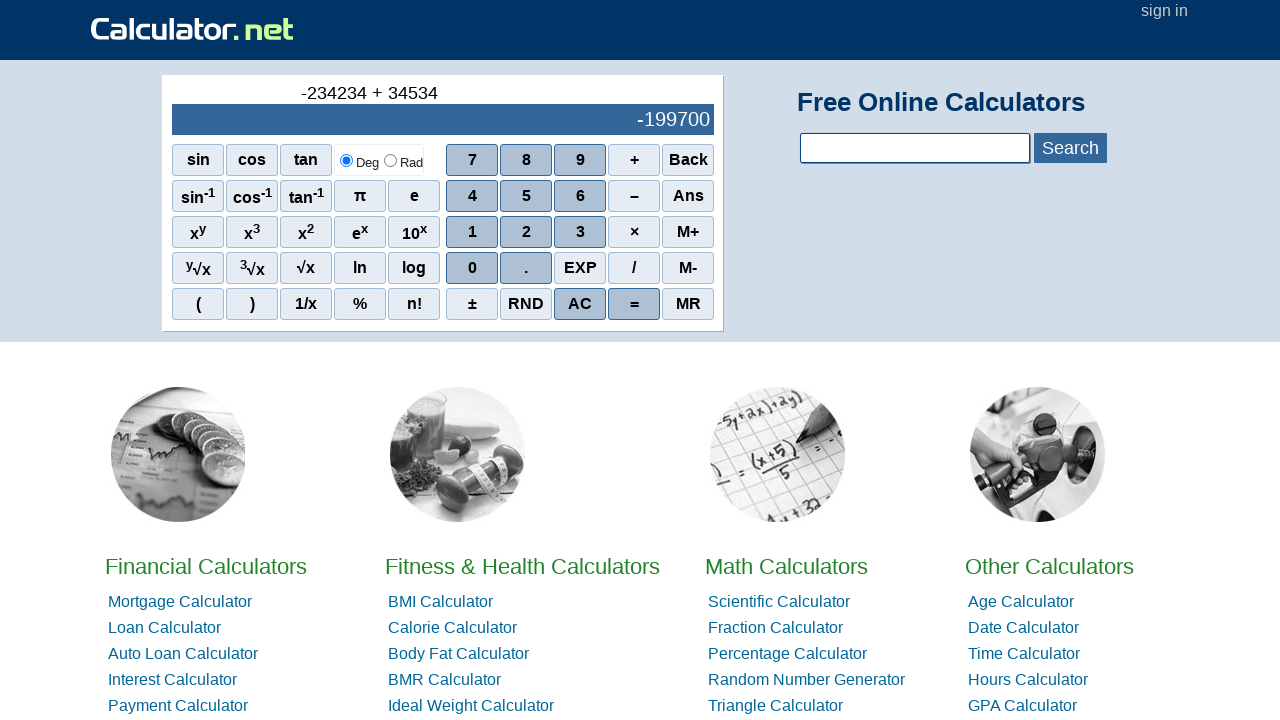

Clicked digit 5 to complete 345345 at (526, 196) on xpath=//span[@onclick='r(5)']
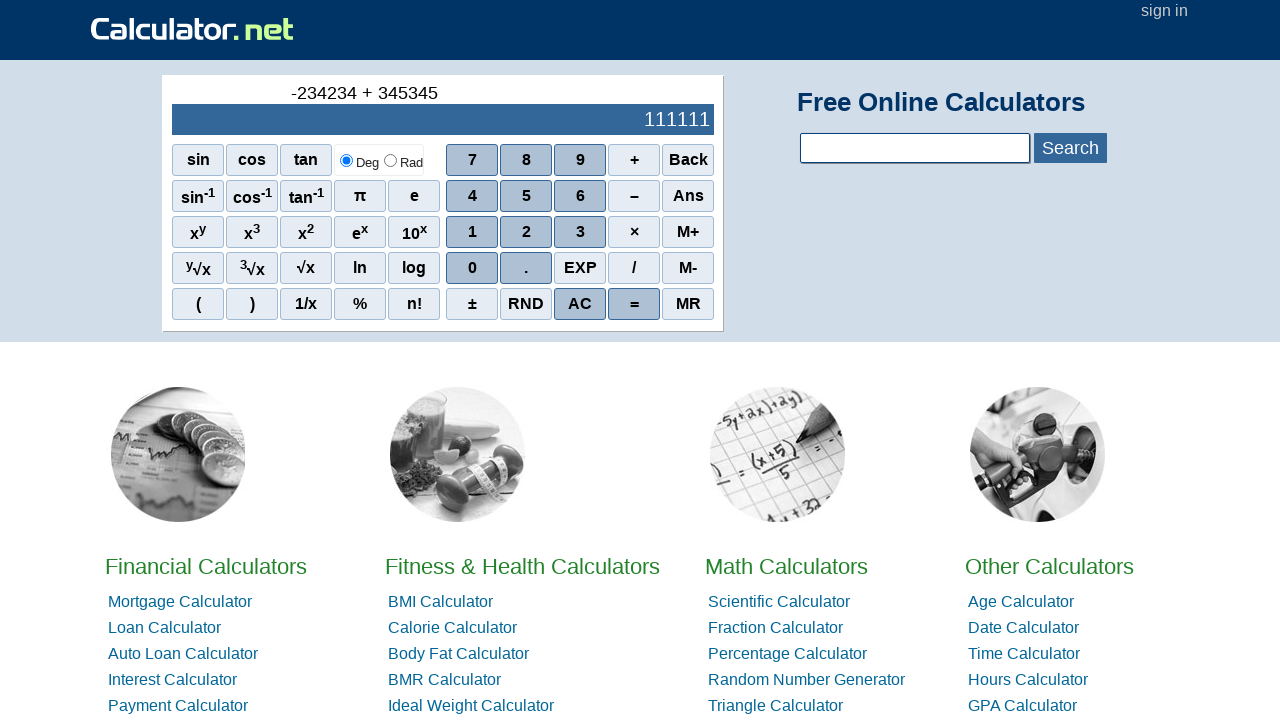

Clicked AC (All Clear) button to reset calculator at (580, 304) on xpath=//span[text()='AC']
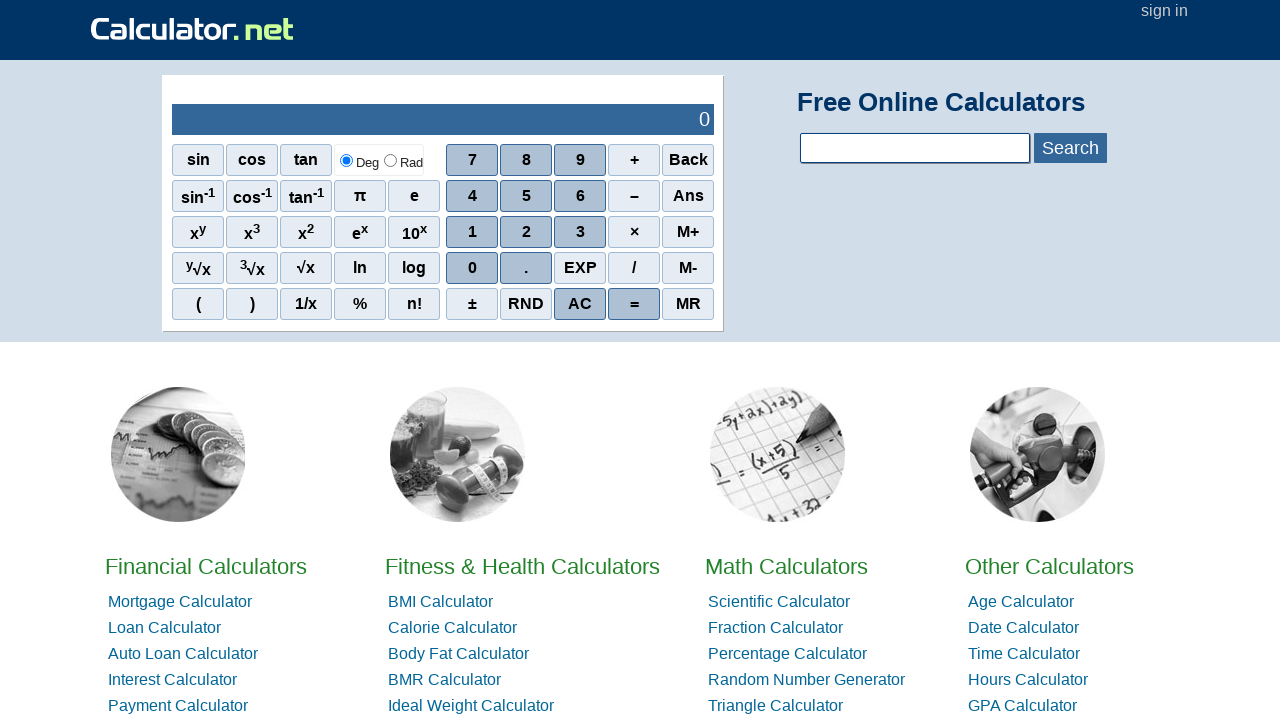

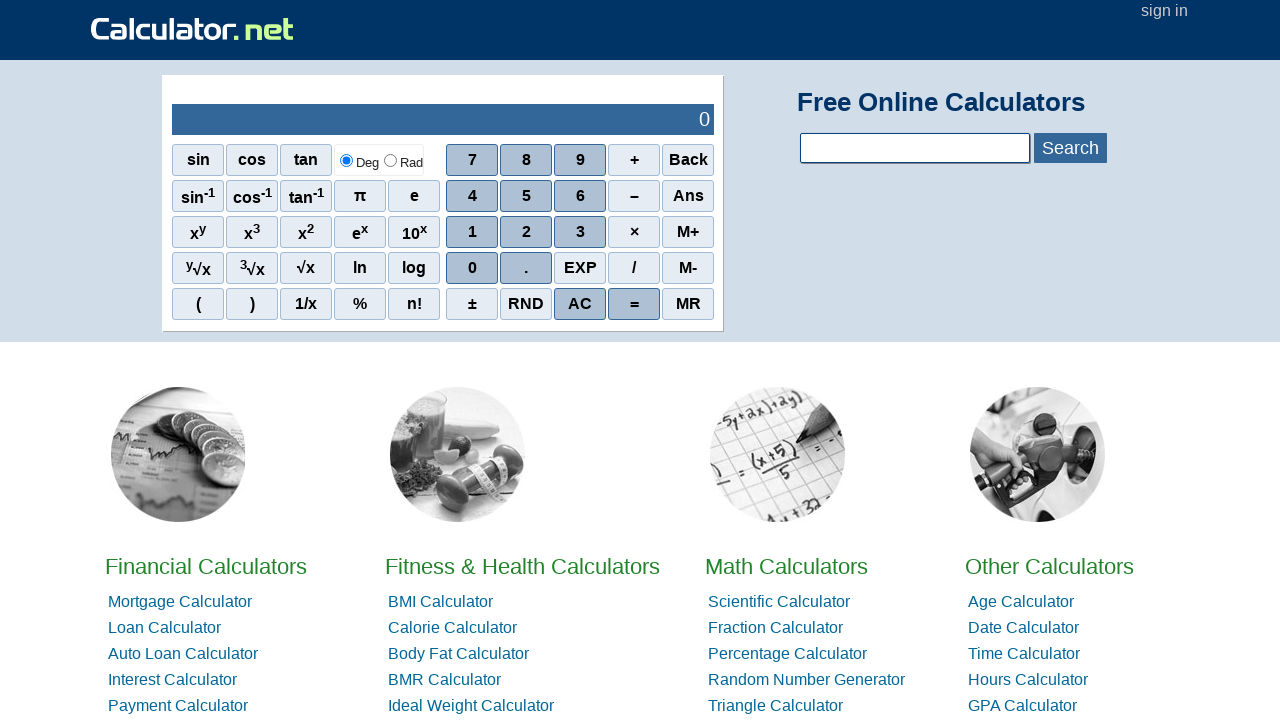